Tests the Add/Remove Elements functionality on the-internet.herokuapp.com by clicking to add an element and then clicking to remove it

Starting URL: http://the-internet.herokuapp.com/

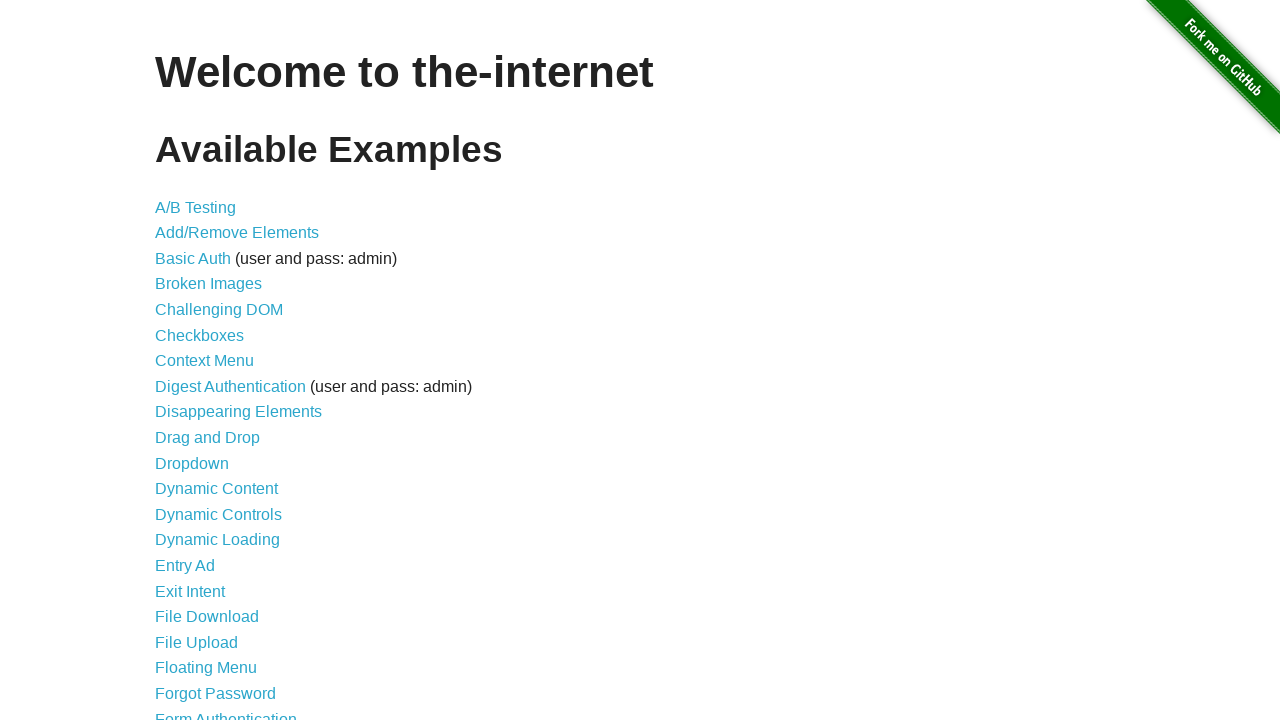

Clicked on 'Add/Remove Elements' link from homepage at (237, 233) on xpath=//a[contains(text(),'Add/Remove Elements')]
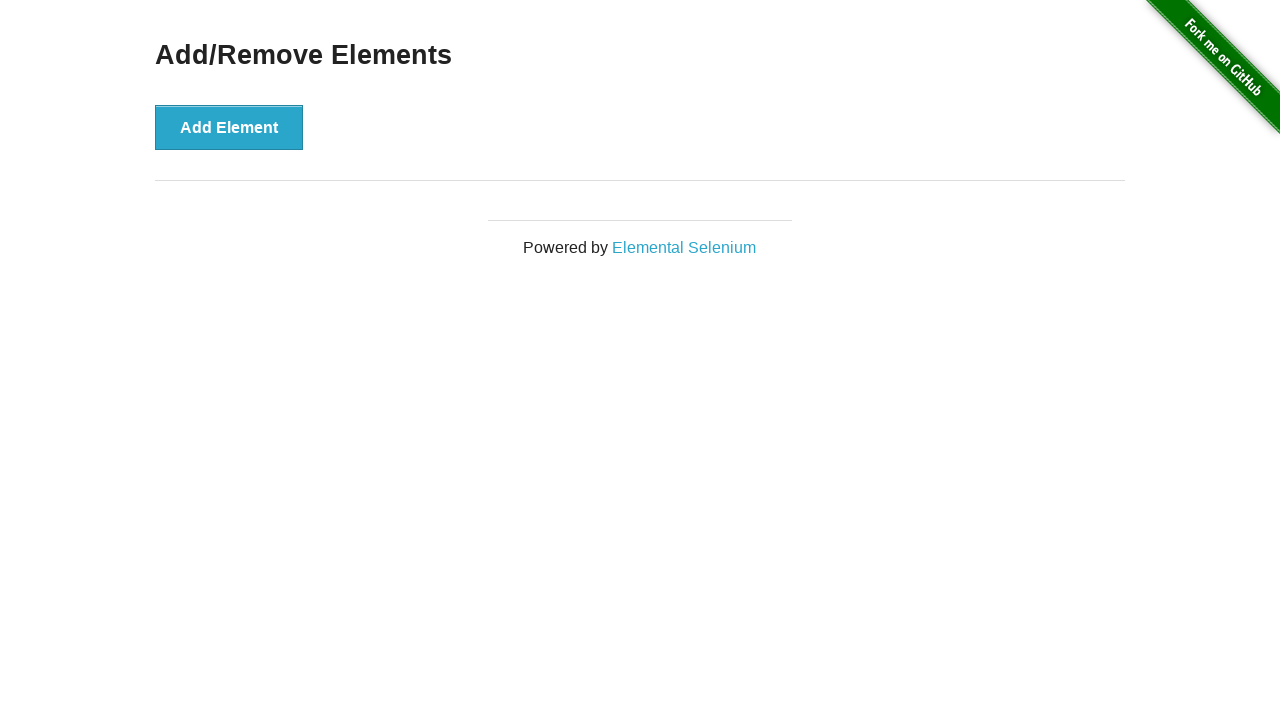

Waited for 'Add Element' button to load
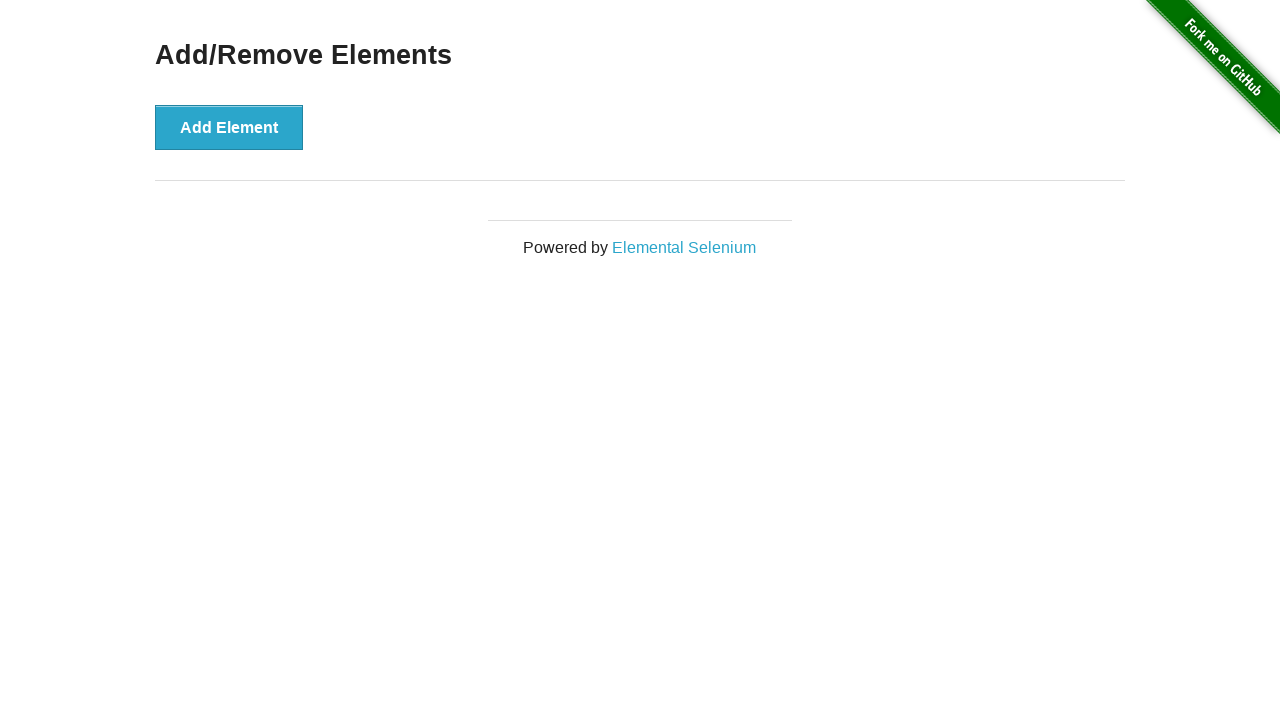

Clicked 'Add Element' button at (229, 127) on xpath=//button[contains(text(),'Add Element')]
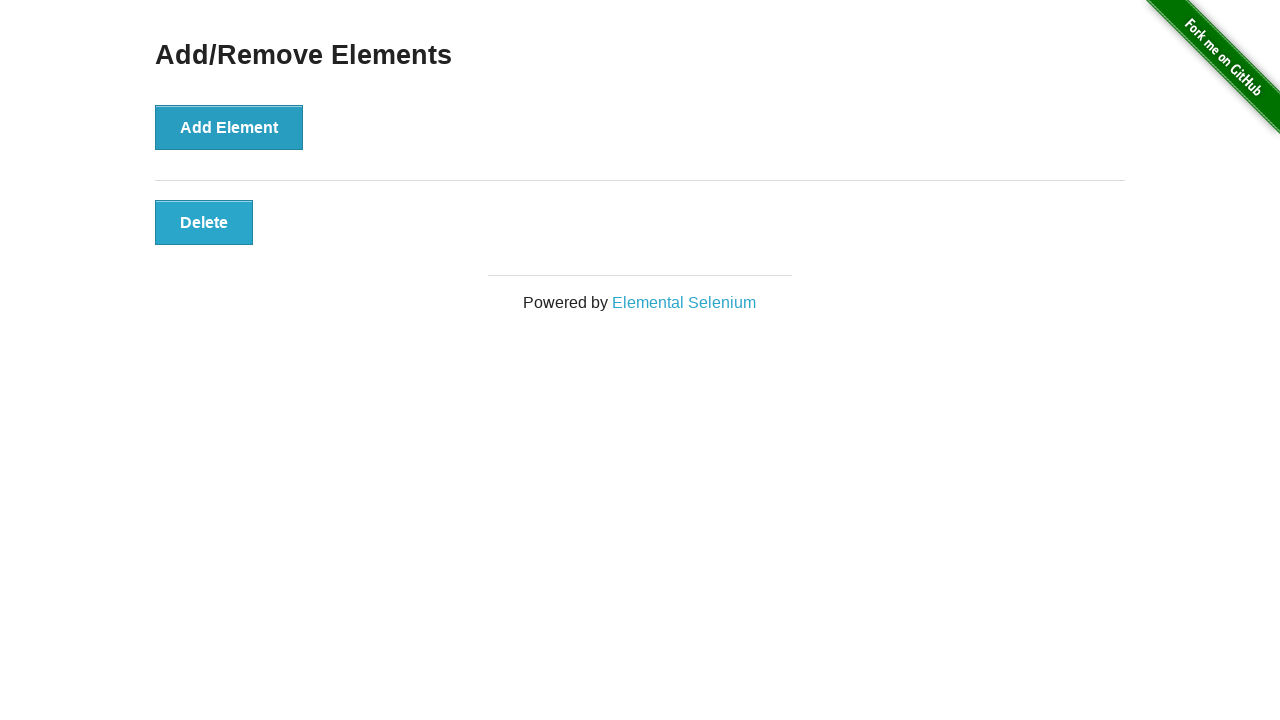

Waited for new element with 'added-manually' class to appear
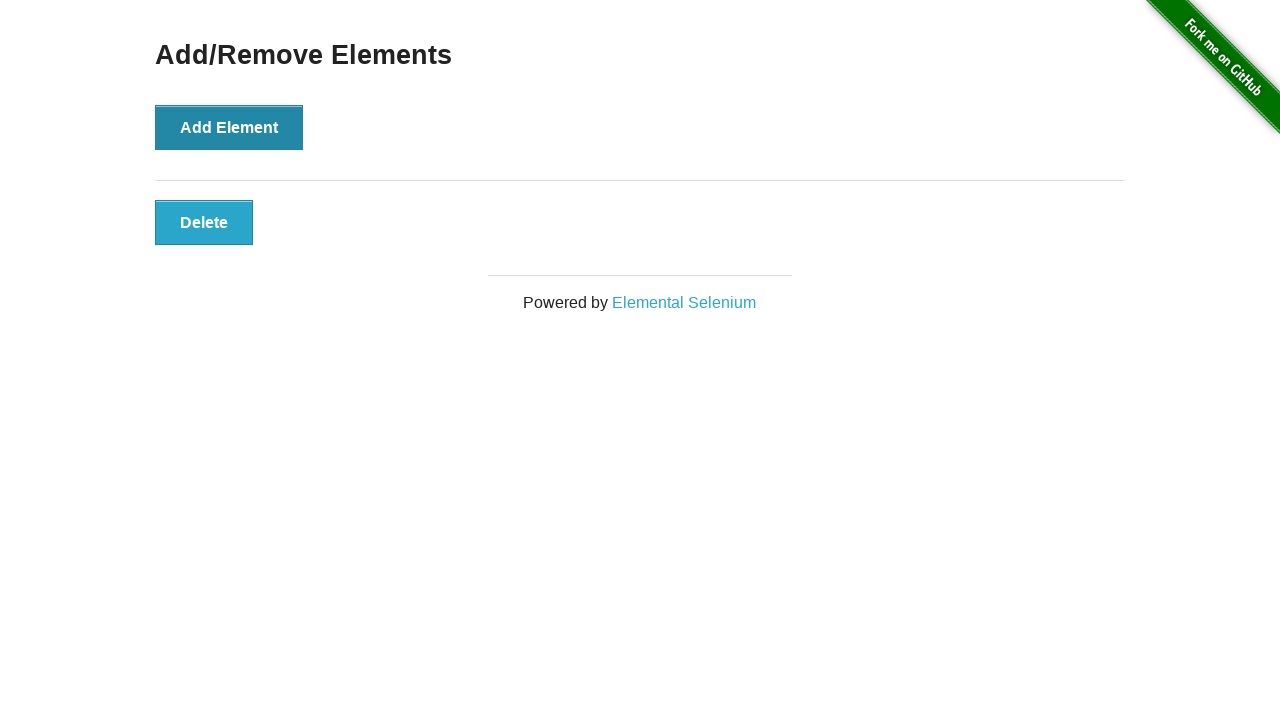

Clicked the 'Delete' button to remove the added element at (204, 222) on button.added-manually
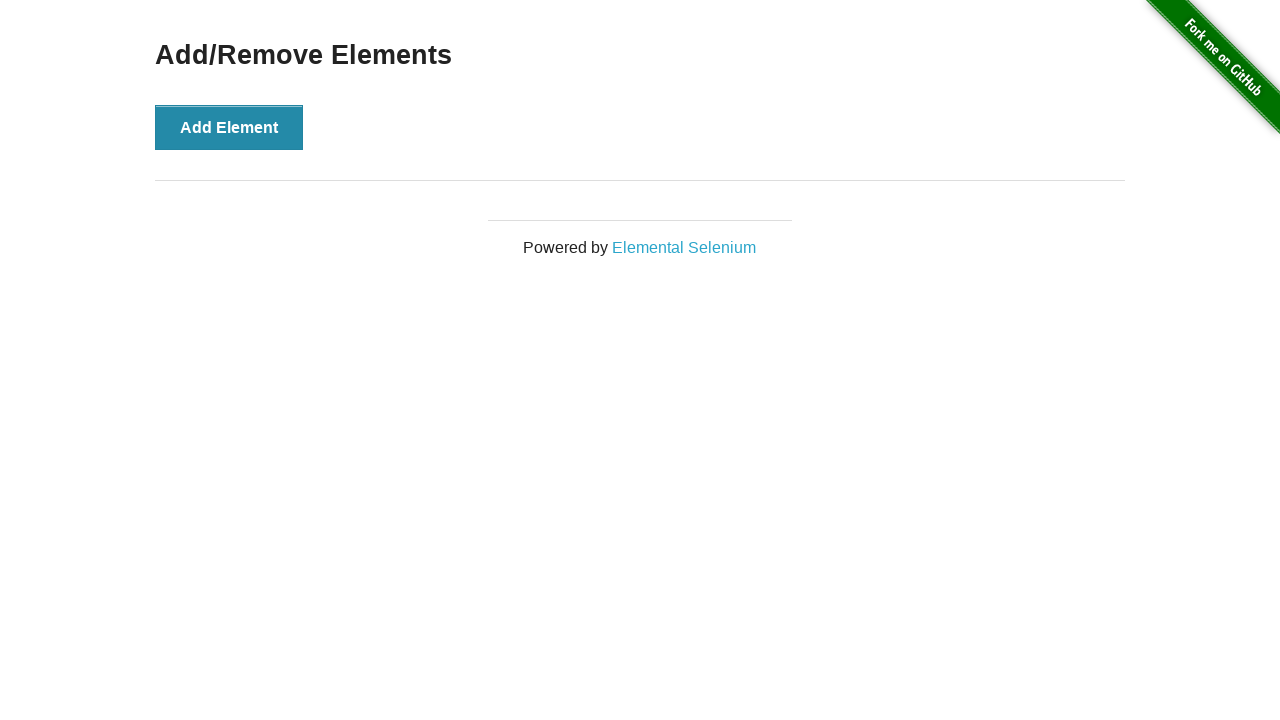

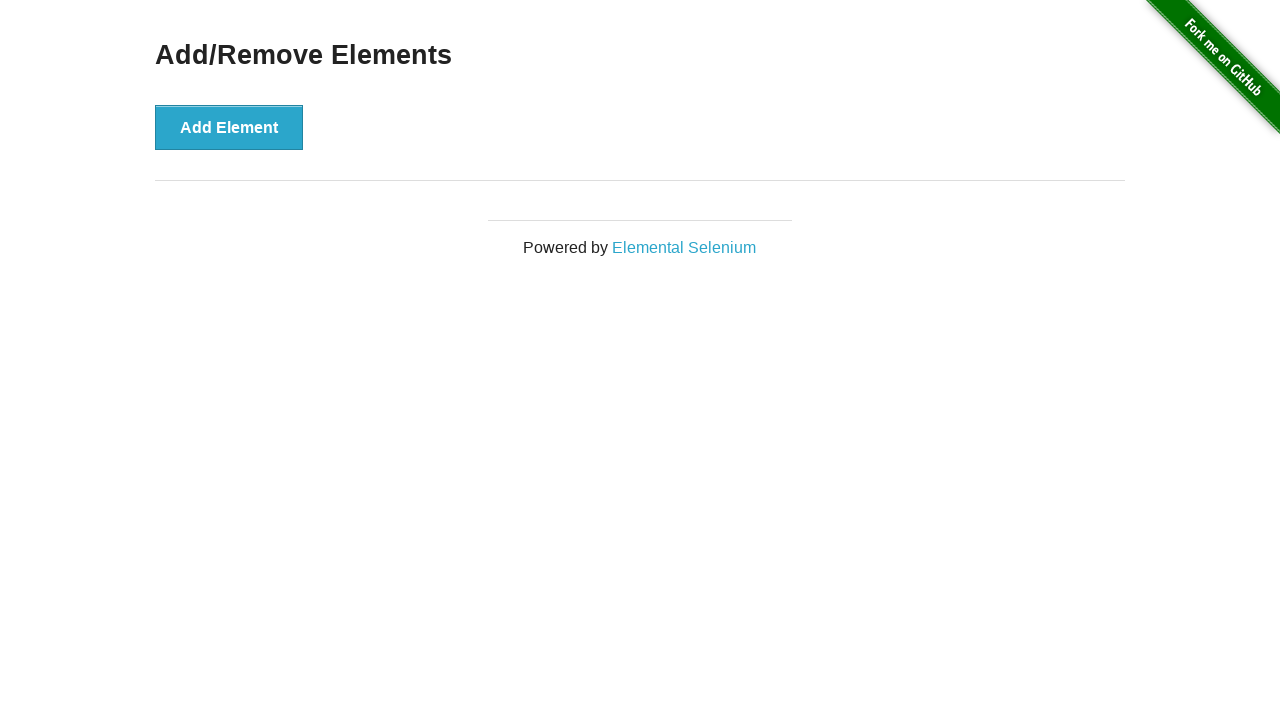